Tests adding todo items by filling the input field and pressing Enter, then verifying items appear in the list

Starting URL: https://demo.playwright.dev/todomvc

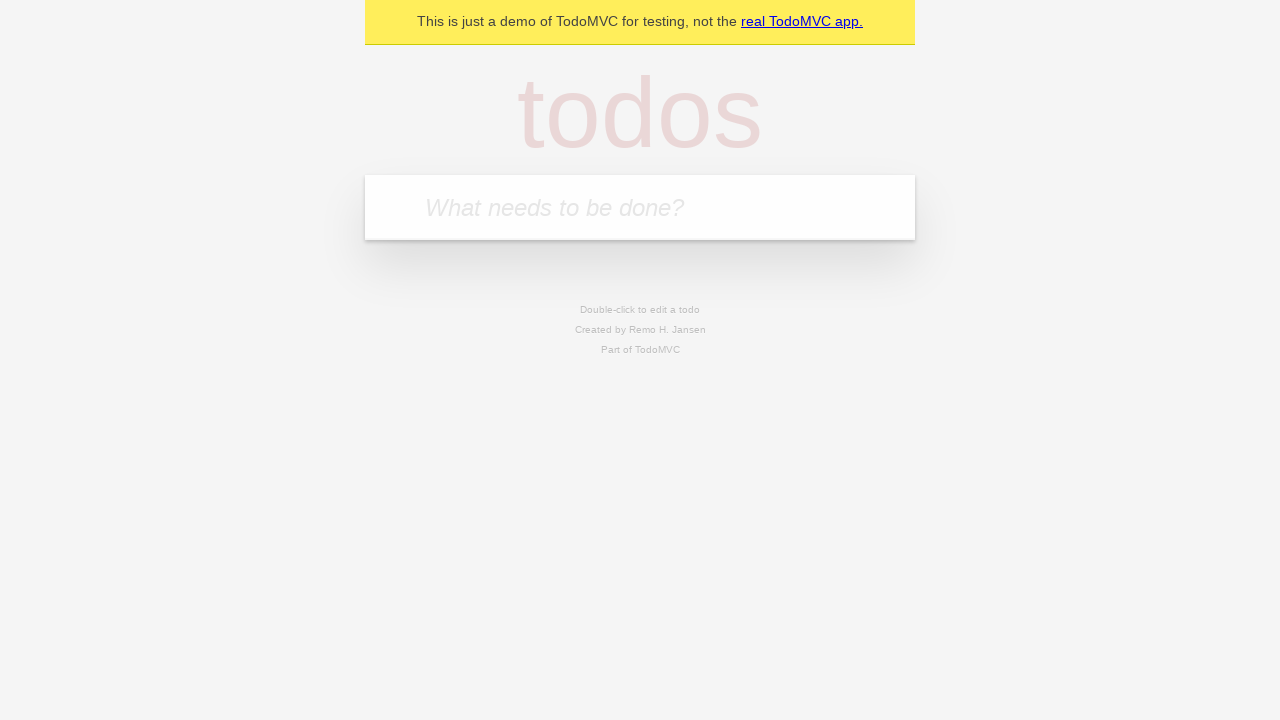

Filled todo input with 'buy some cheese' on internal:attr=[placeholder="What needs to be done?"i]
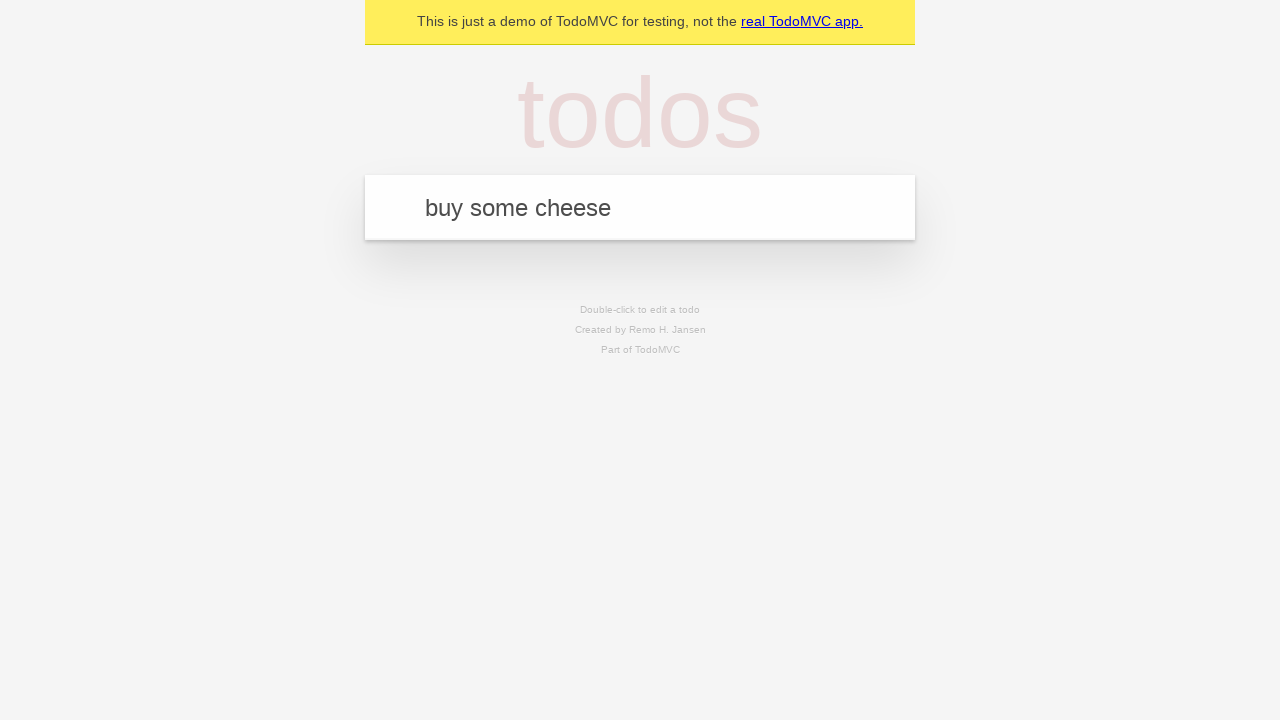

Pressed Enter to add first todo item on internal:attr=[placeholder="What needs to be done?"i]
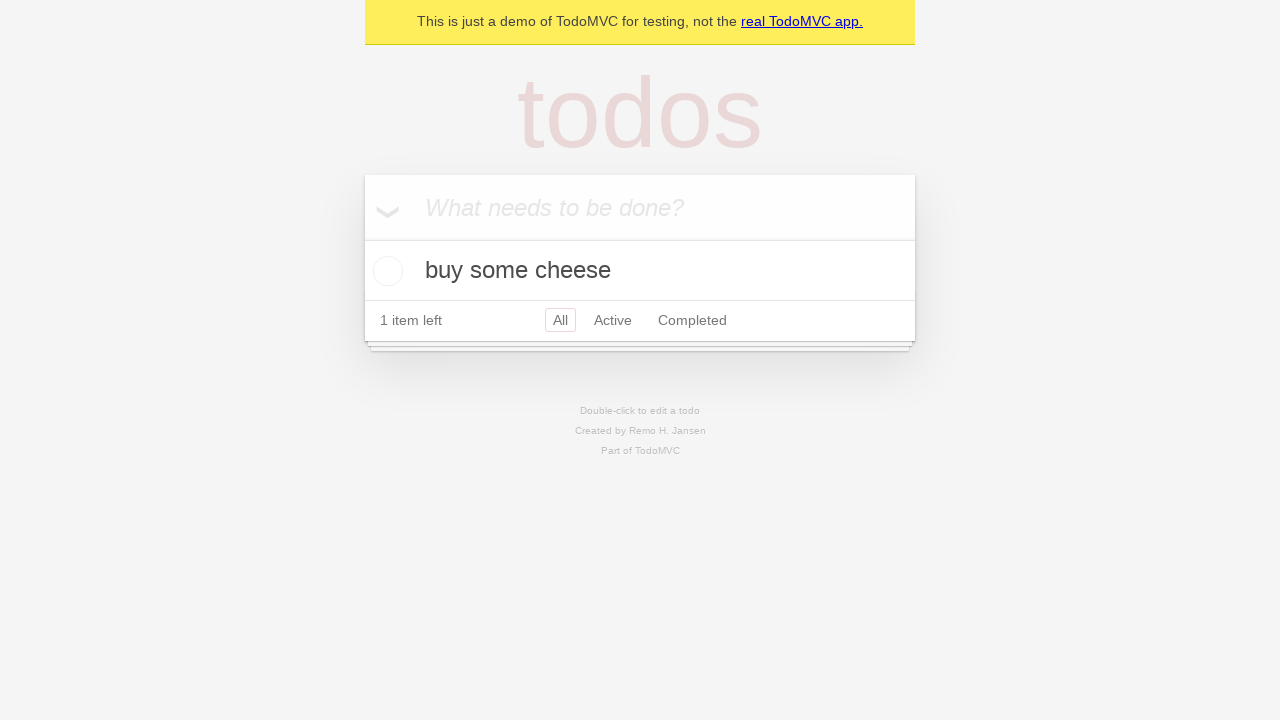

First todo item appeared in the list
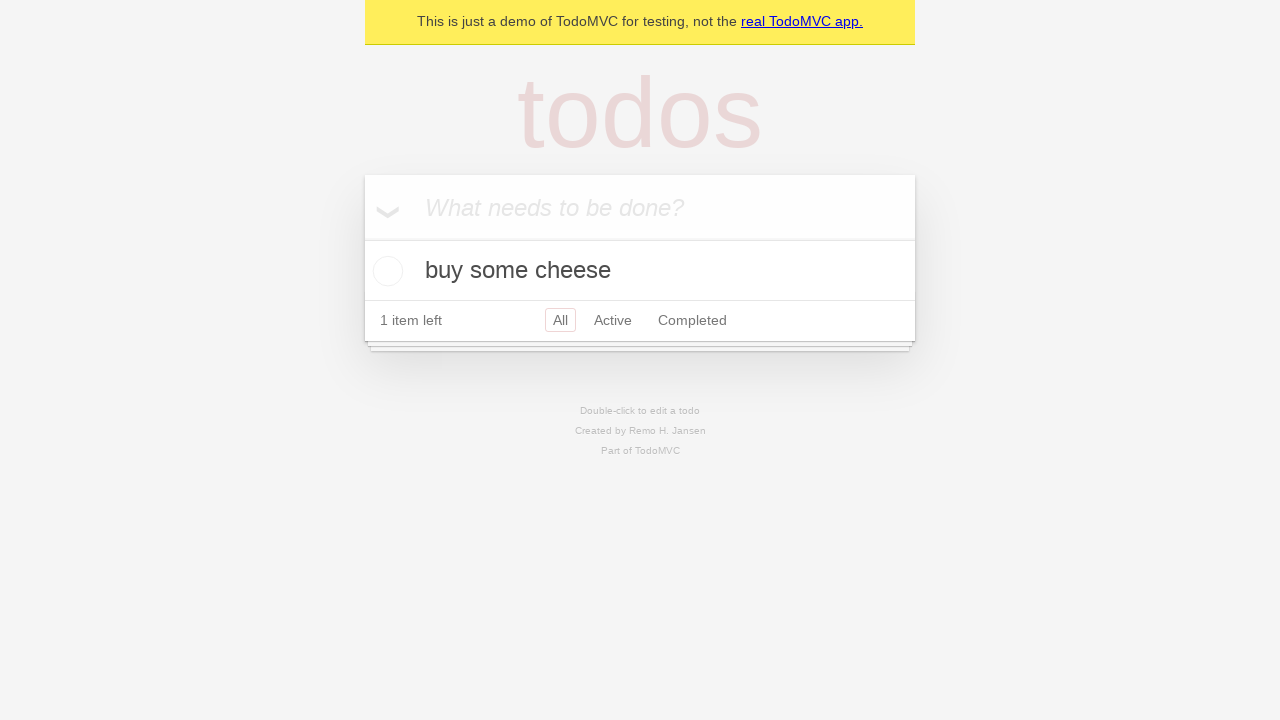

Filled todo input with 'feed the cat' on internal:attr=[placeholder="What needs to be done?"i]
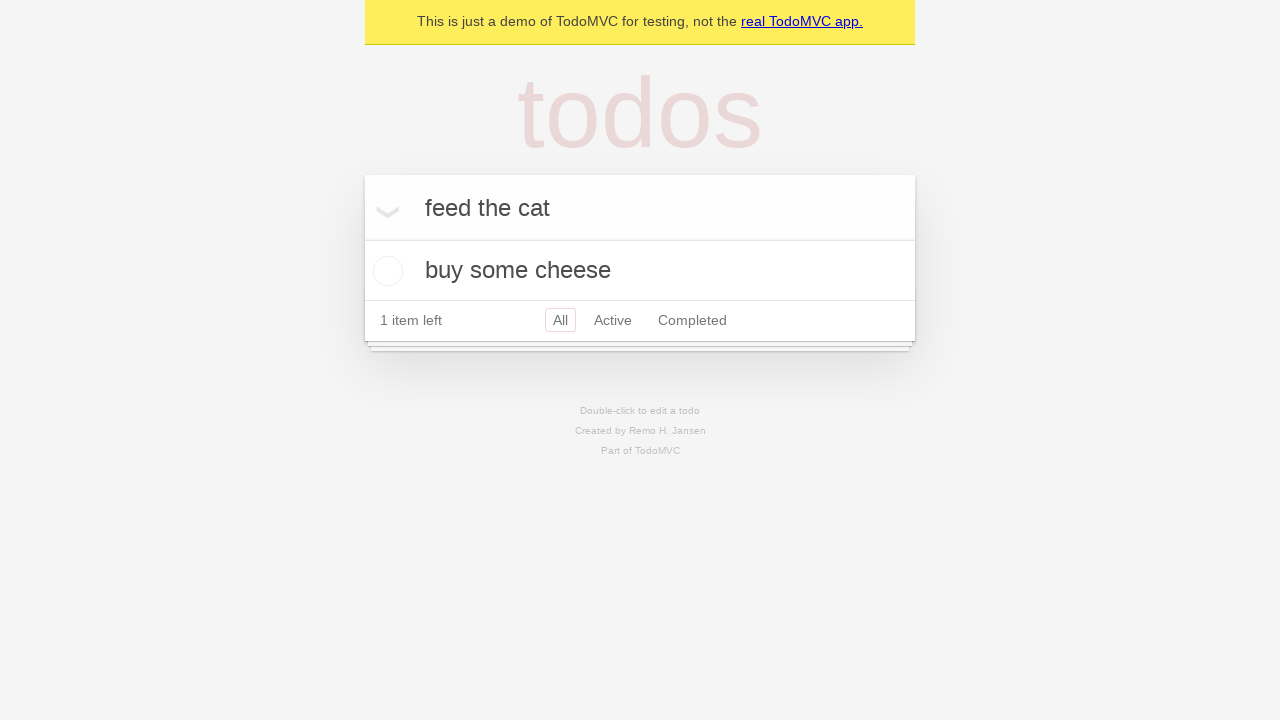

Pressed Enter to add second todo item on internal:attr=[placeholder="What needs to be done?"i]
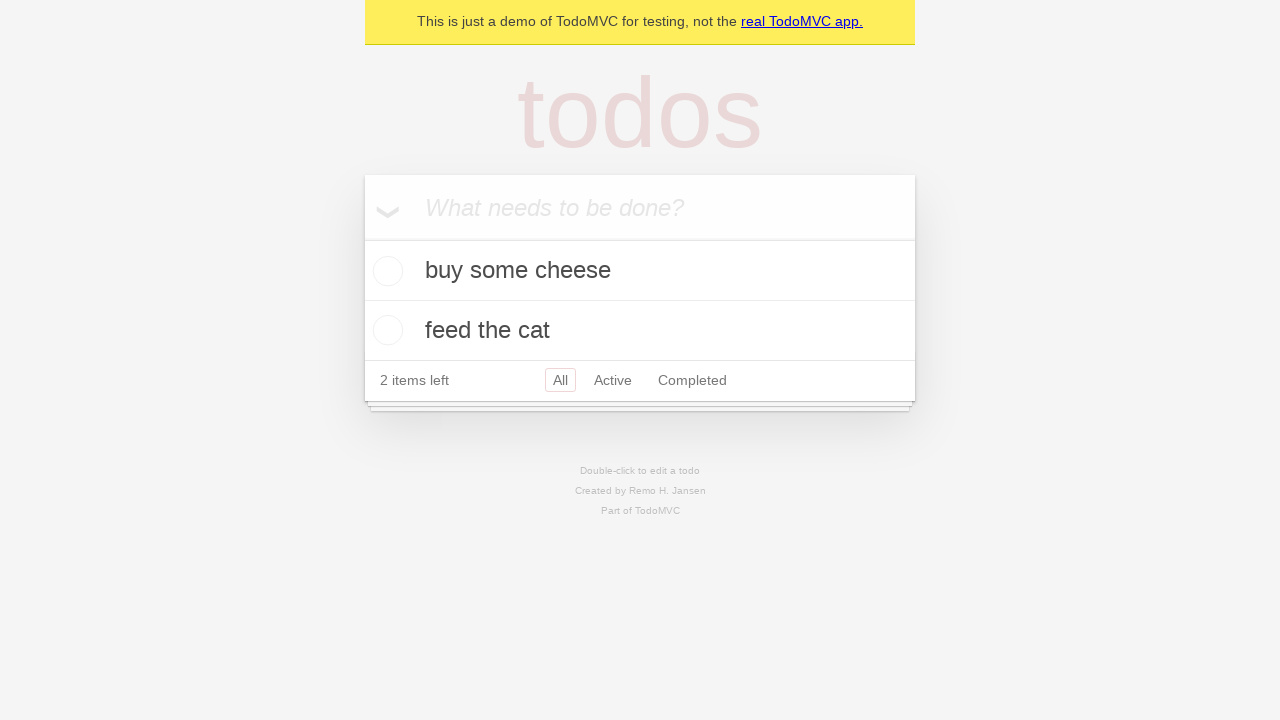

Second todo item appeared in the list, confirming both todos are visible
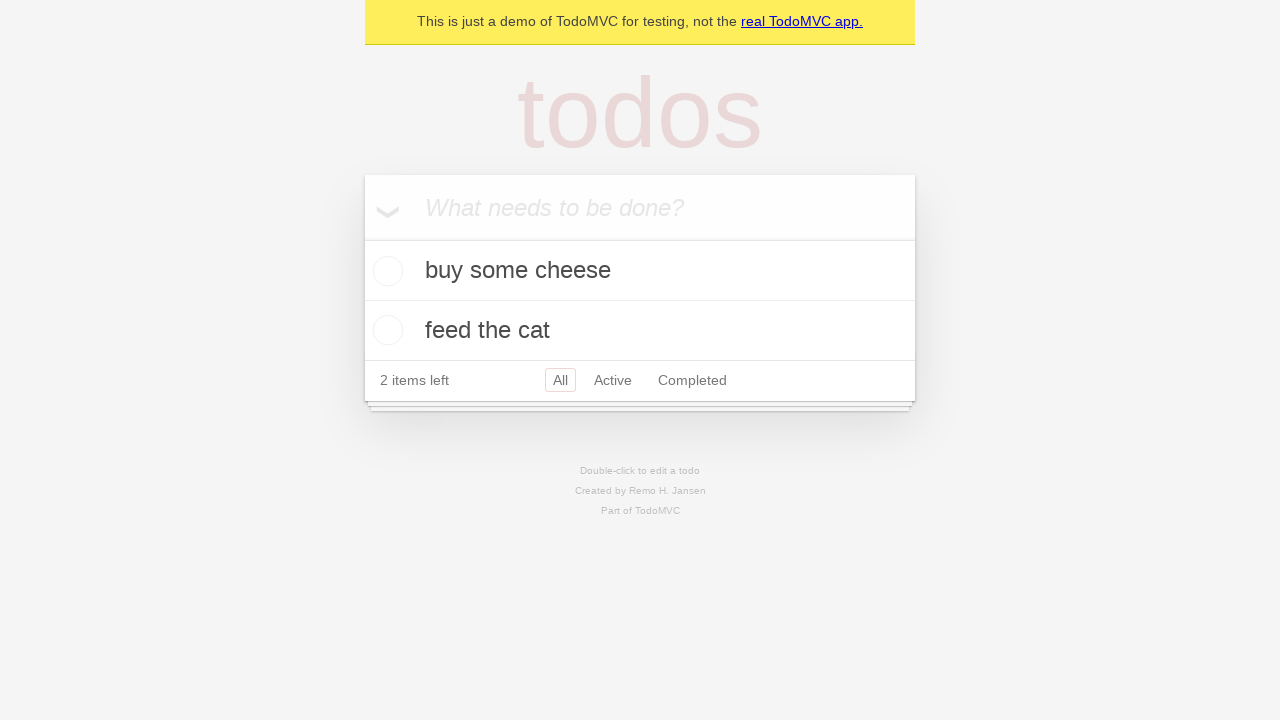

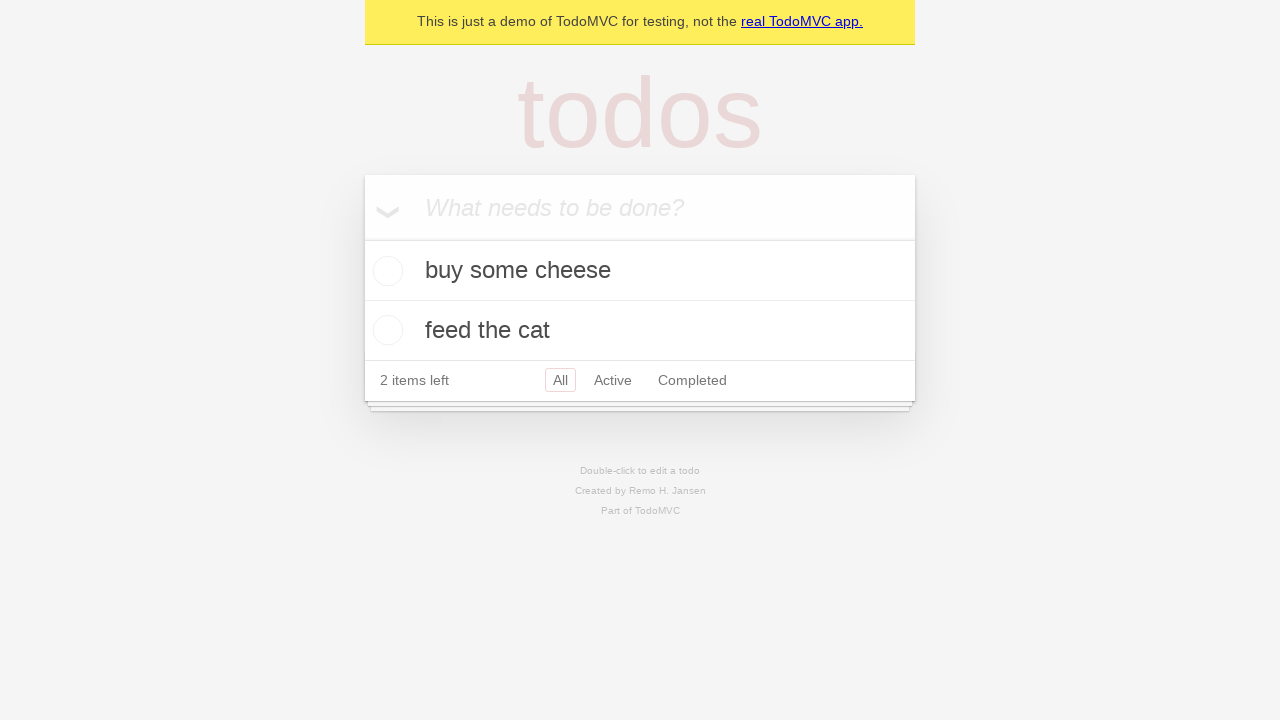